Tests the quizzes list page by verifying the page title, checking that there are 5 tabs displayed, and confirming a header with "Choose your area of expertise" text exists.

Starting URL: https://test.my-fork.com/quizzes-list

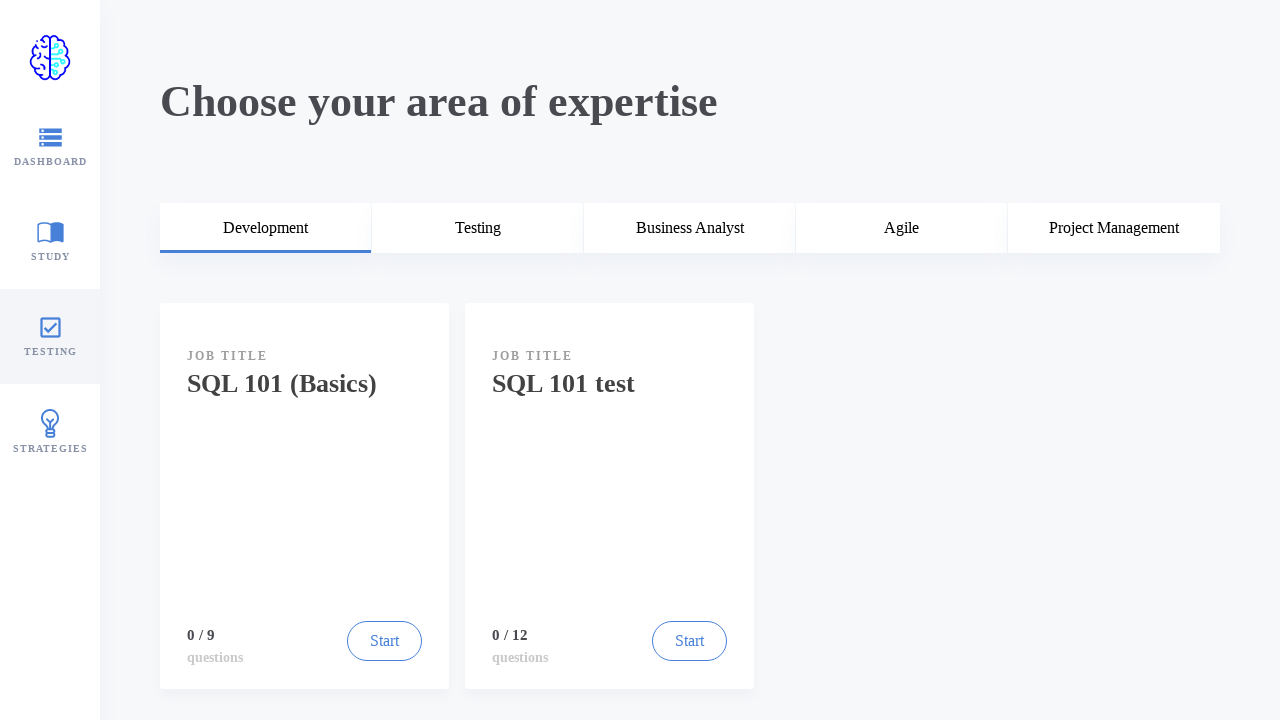

Navigated to quizzes list page
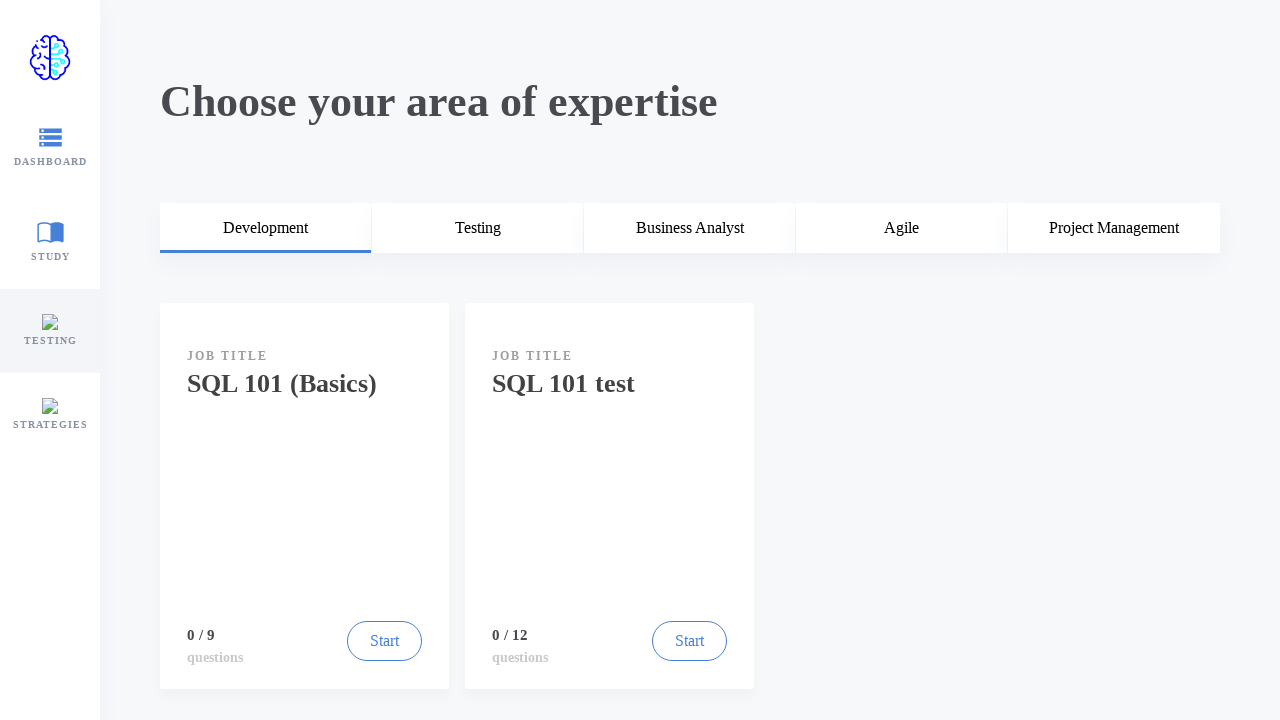

Verified page title is 'Quizzes list'
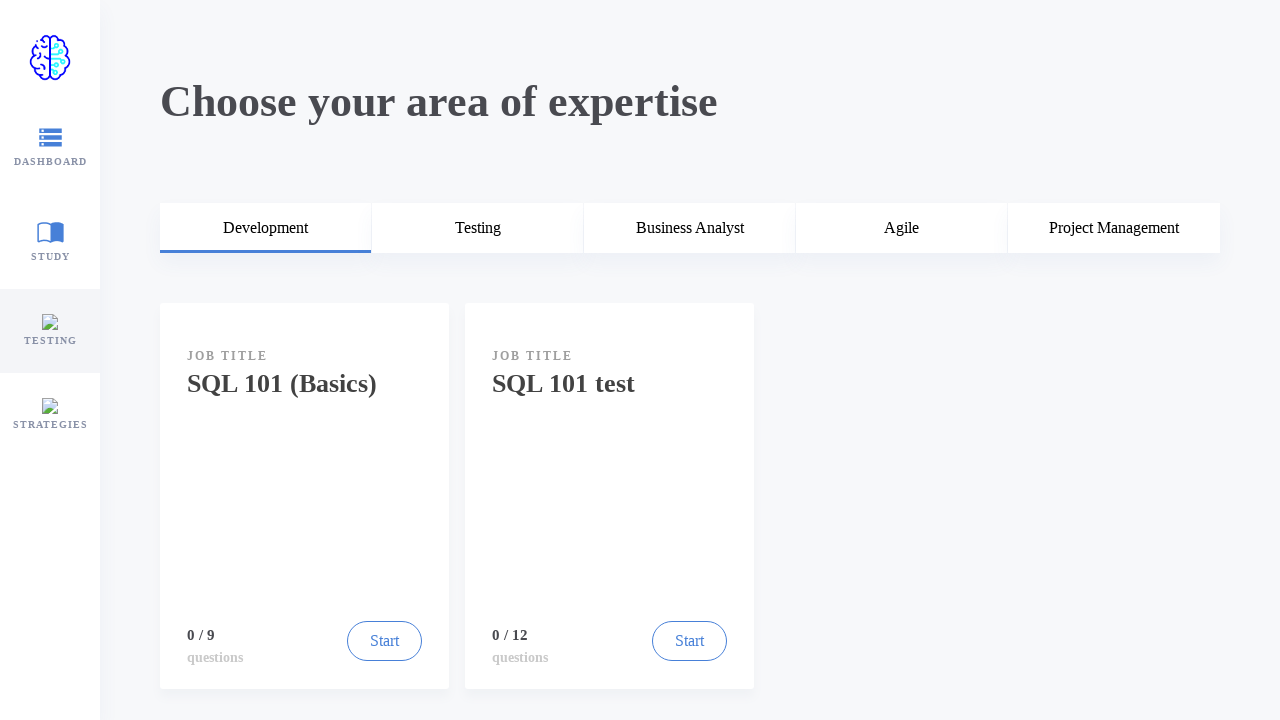

Waited for tabs to load
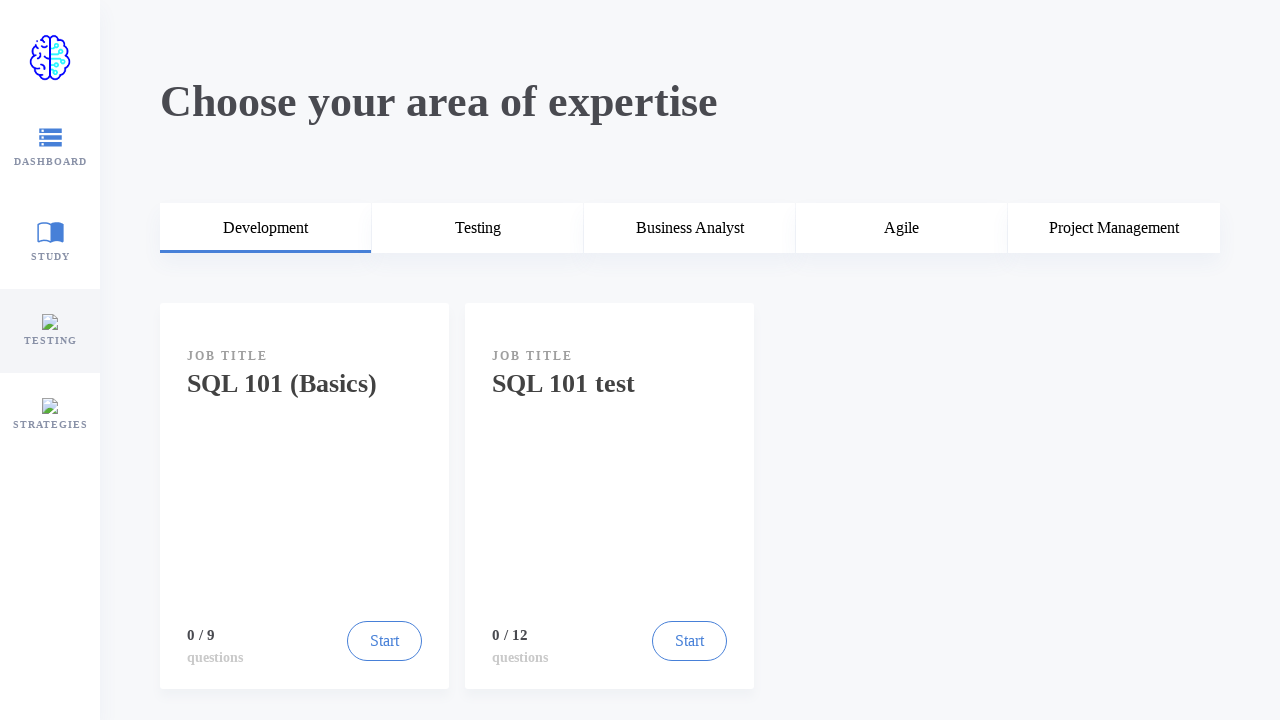

Verified that 5 tabs are displayed
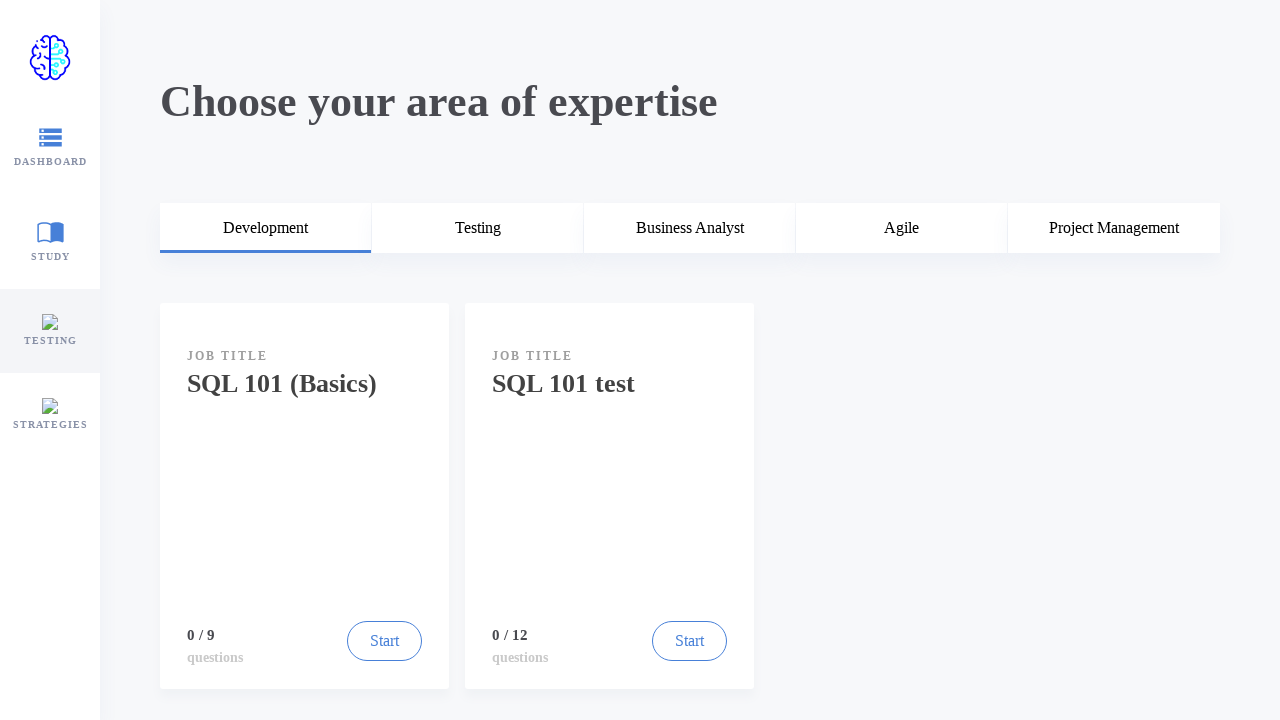

Waited for header to load
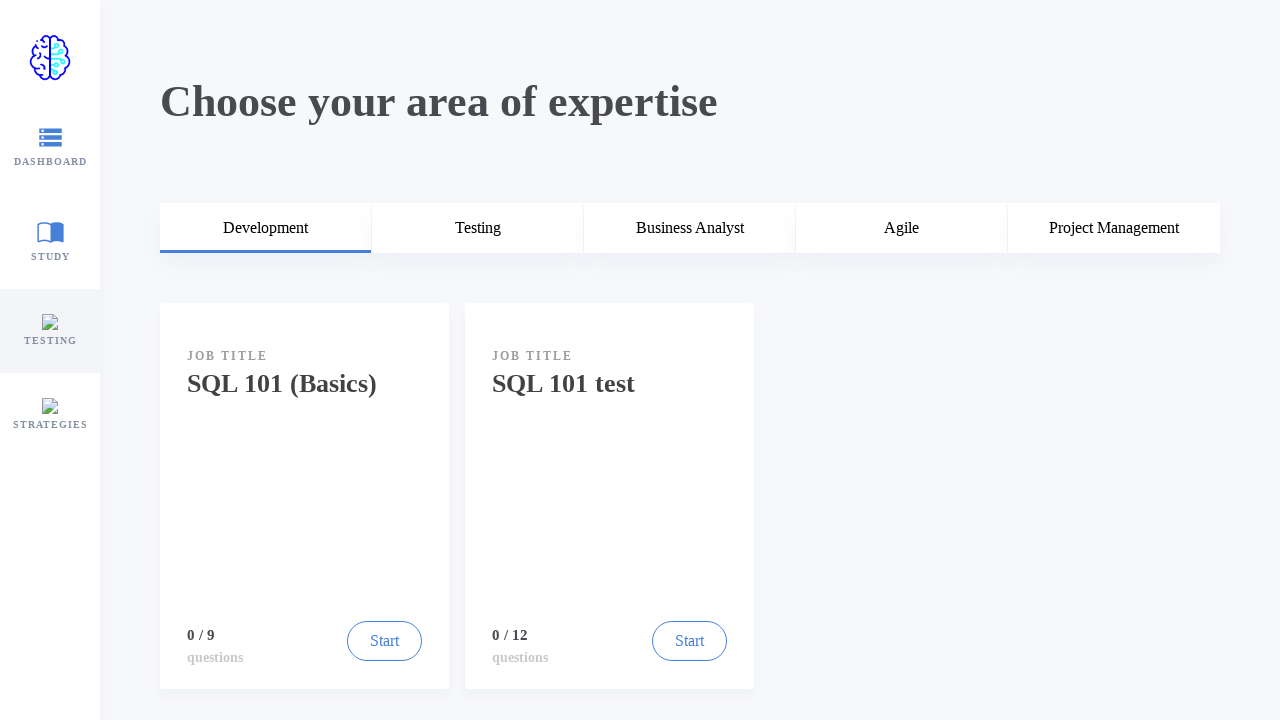

Verified header with 'Choose your area of expertise' text is visible
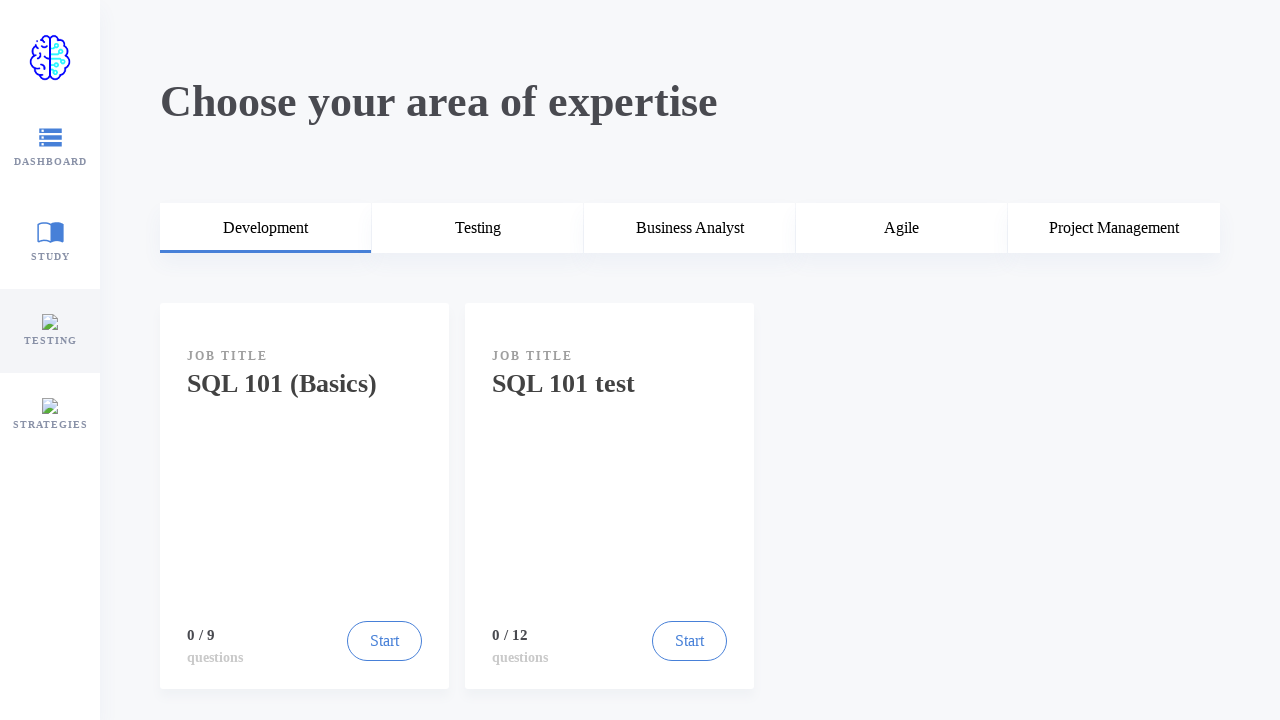

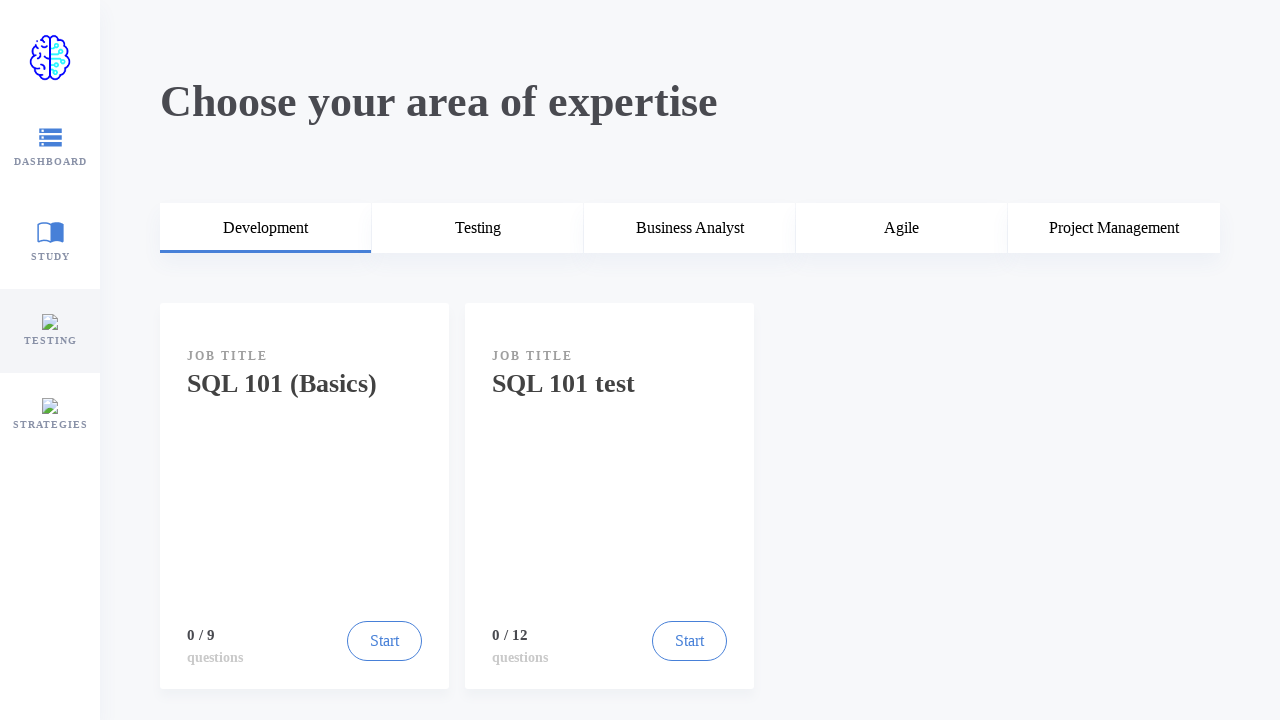